Tests window handle functionality by clicking a link that opens a popup window, then retrieves and verifies the parent window handle and all window handles.

Starting URL: http://omayo.blogspot.com/

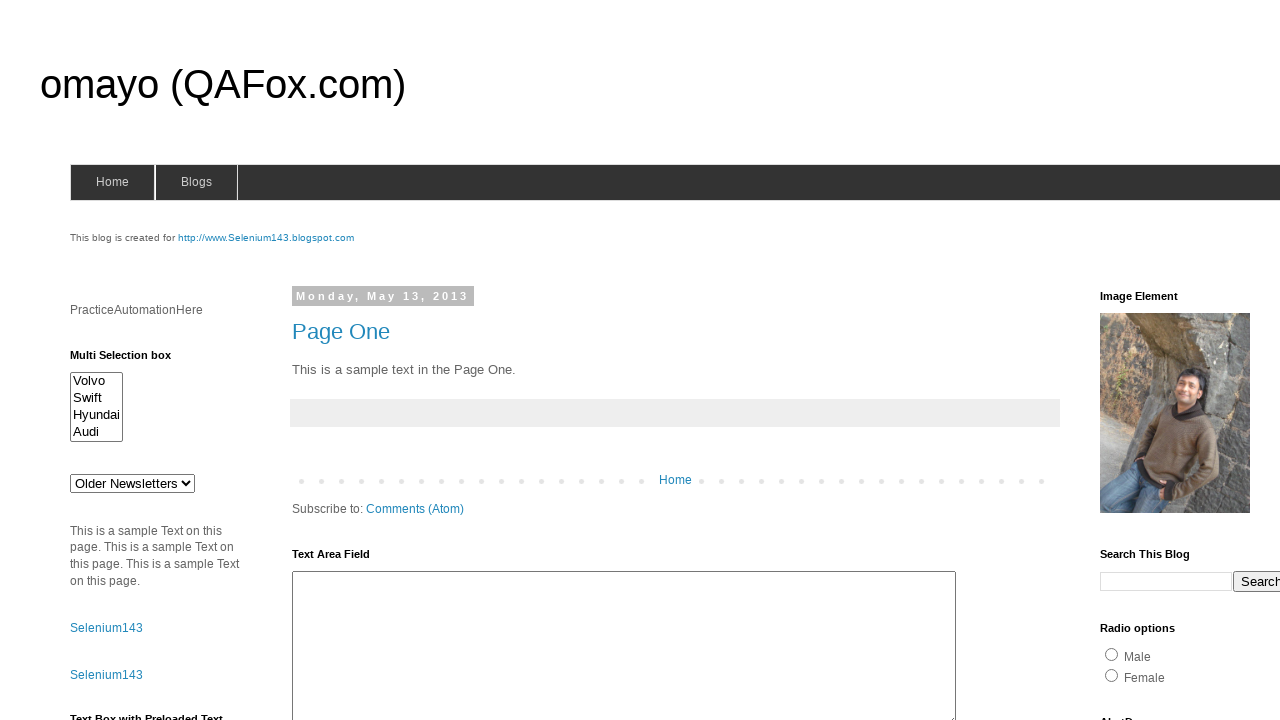

Clicked link to open a popup window at (132, 360) on xpath=//a[.='Open a popup window']
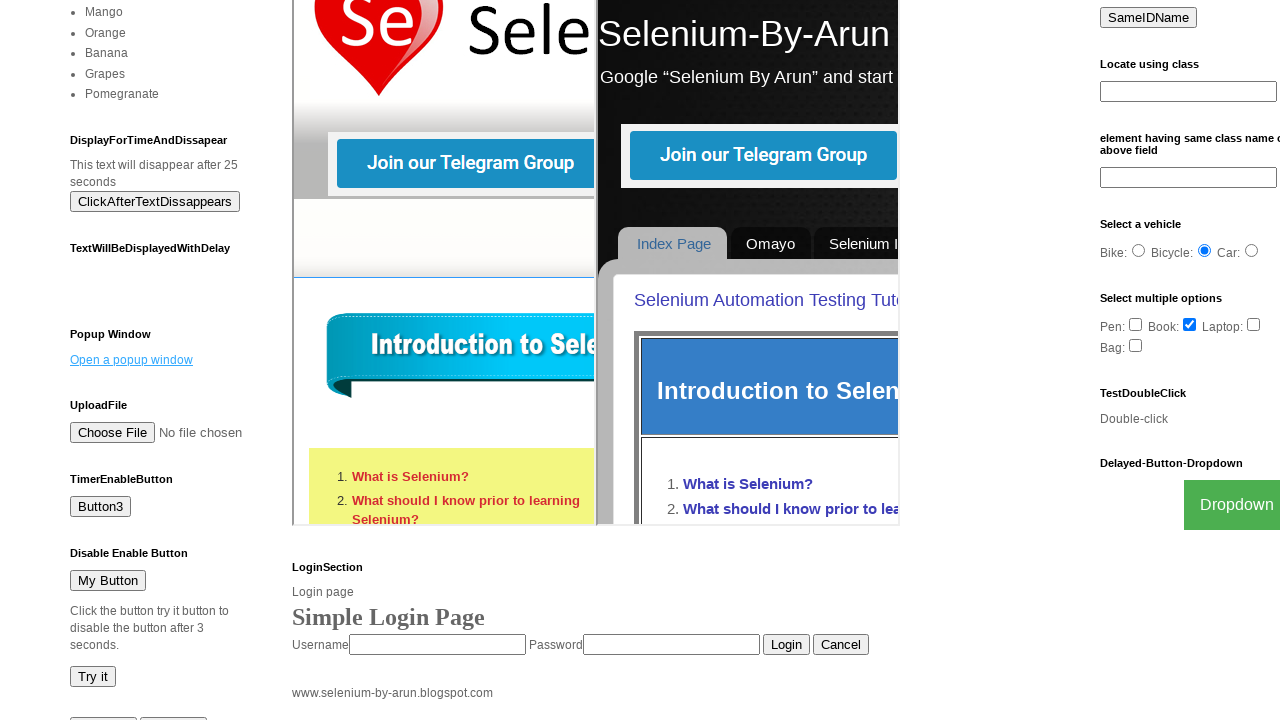

Waited for popup window to open
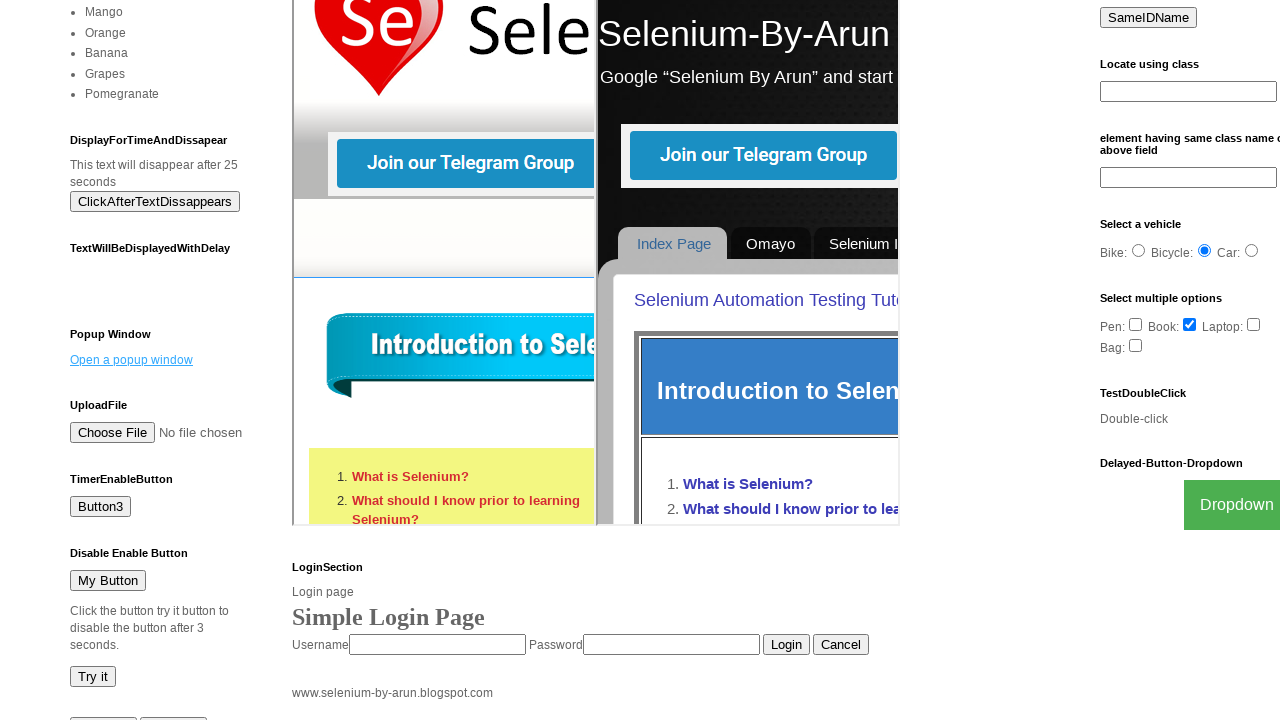

Retrieved all pages (windows) from context
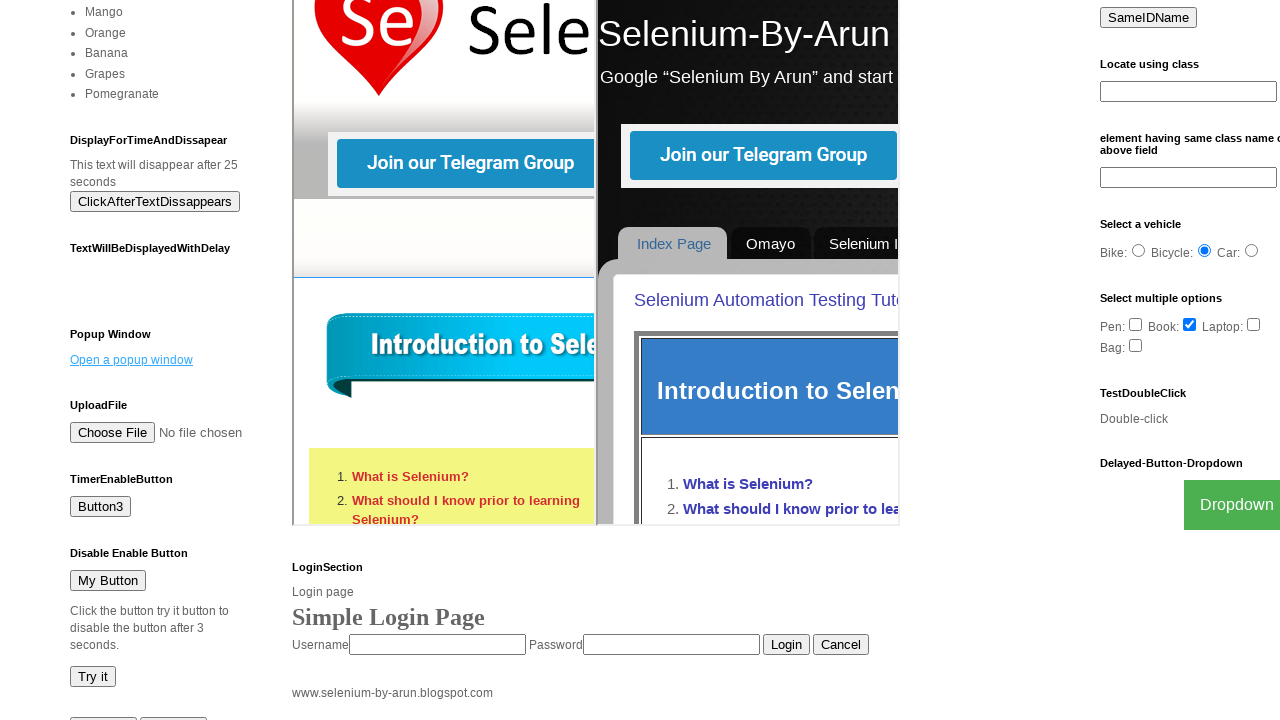

Verified that popup window opened - found 2 or more page handles
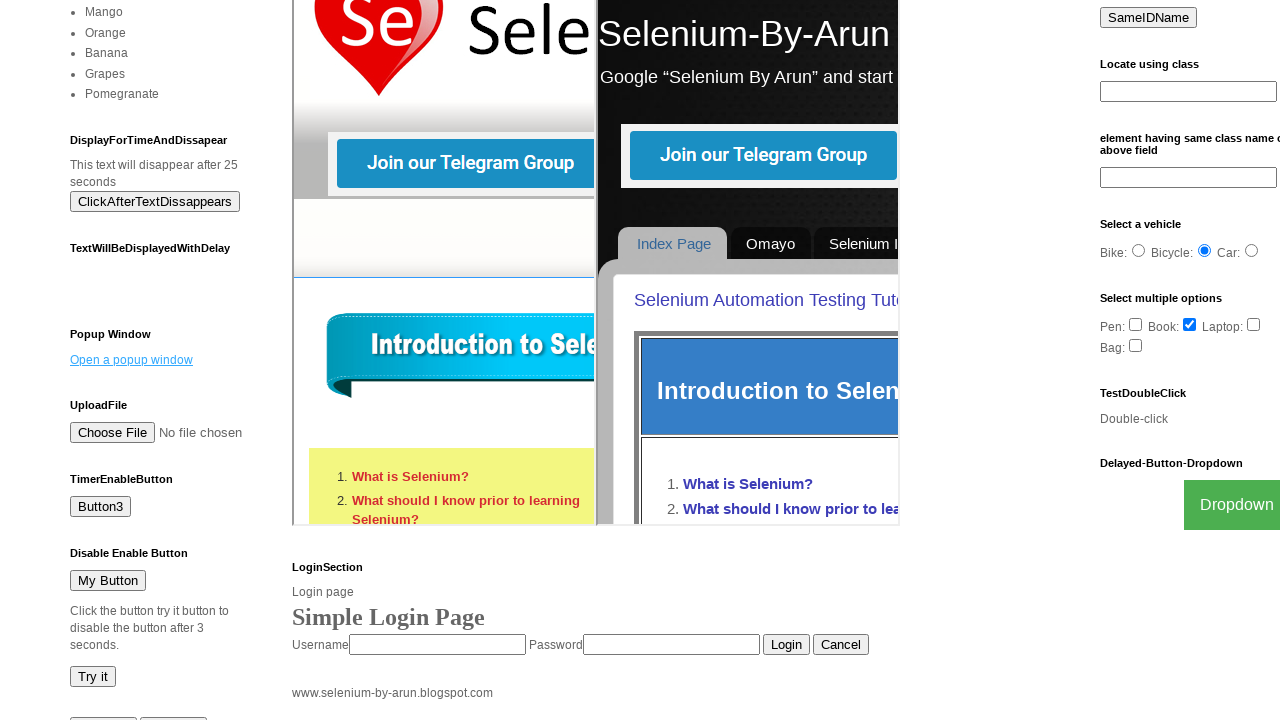

Identified parent page (original window handle)
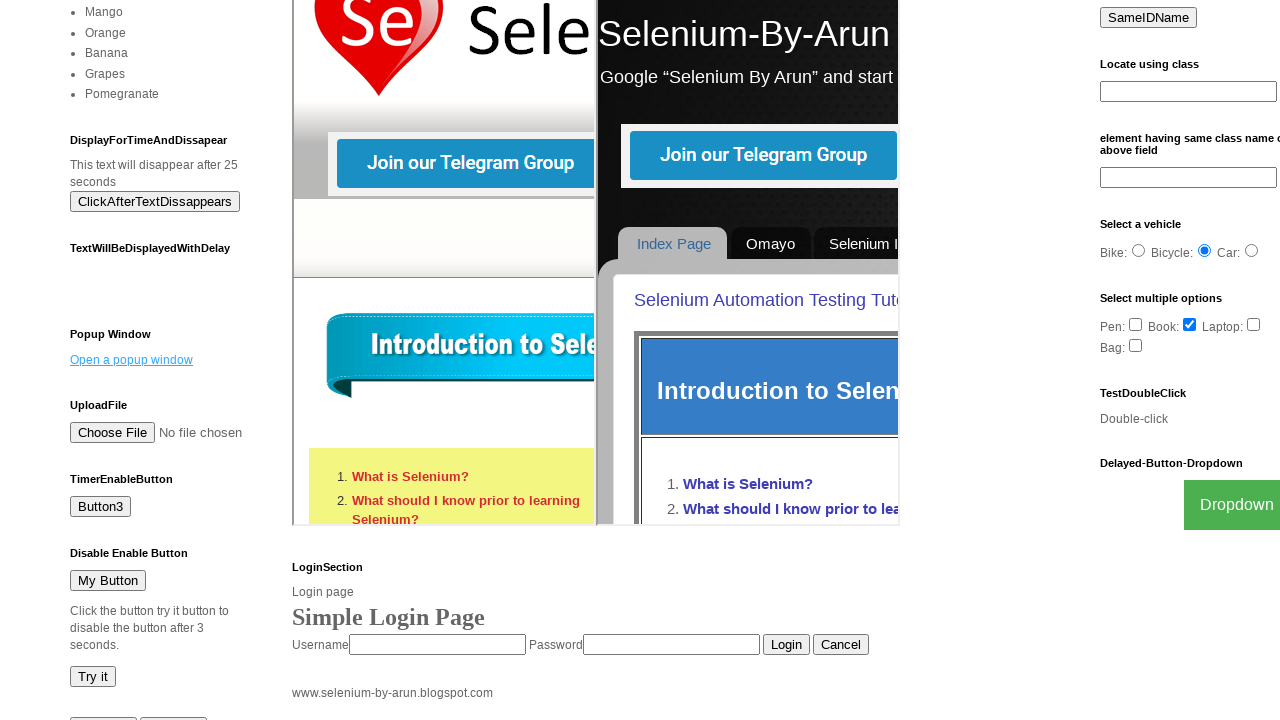

Verified window handle with URL: http://omayo.blogspot.com/
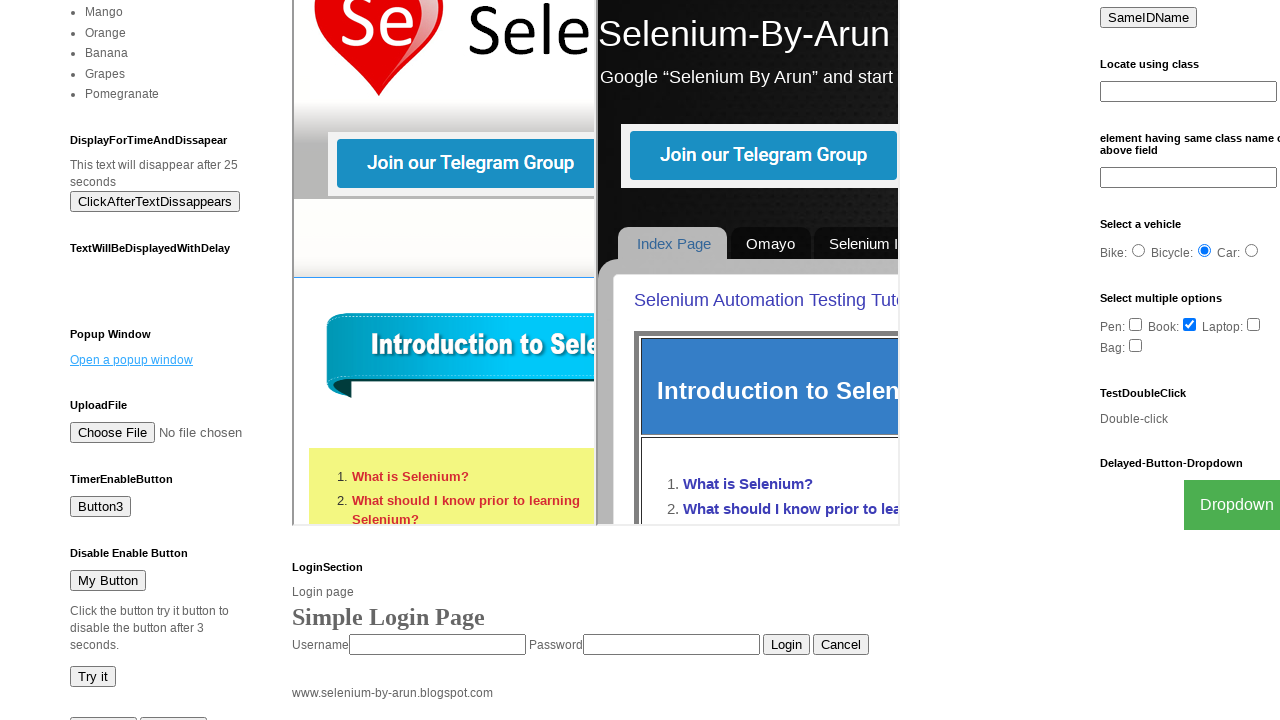

Verified window handle with URL: https://the-internet.herokuapp.com/windows/new
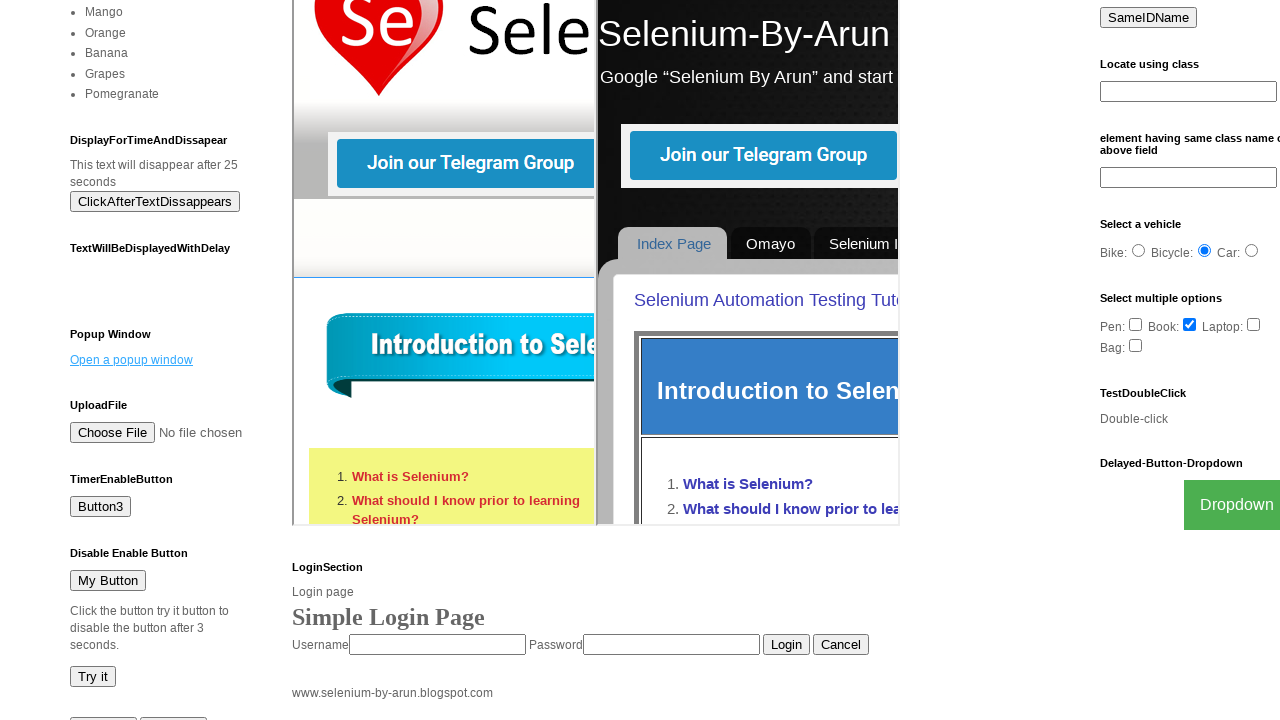

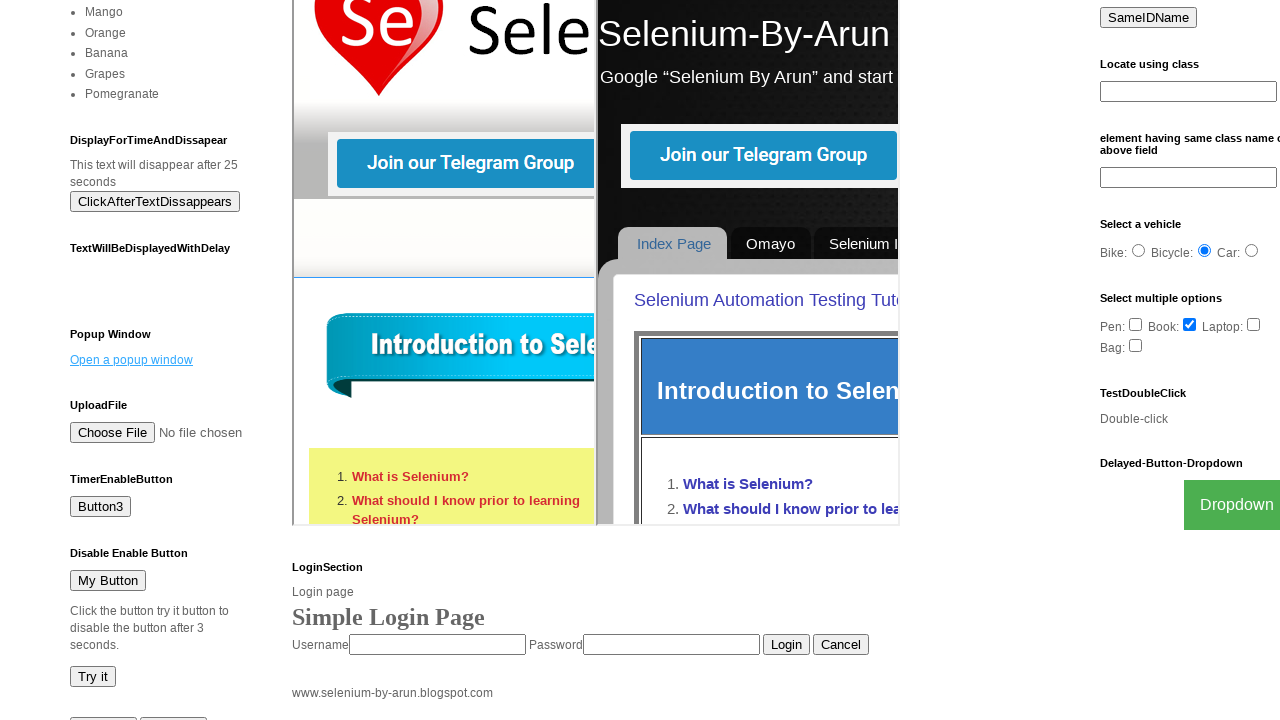